Tests the warehouse dropdown on Shipito's shipping calculator page by clicking through each warehouse option in the dropdown list

Starting URL: https://www.shipito.com/en/shipping-calculator

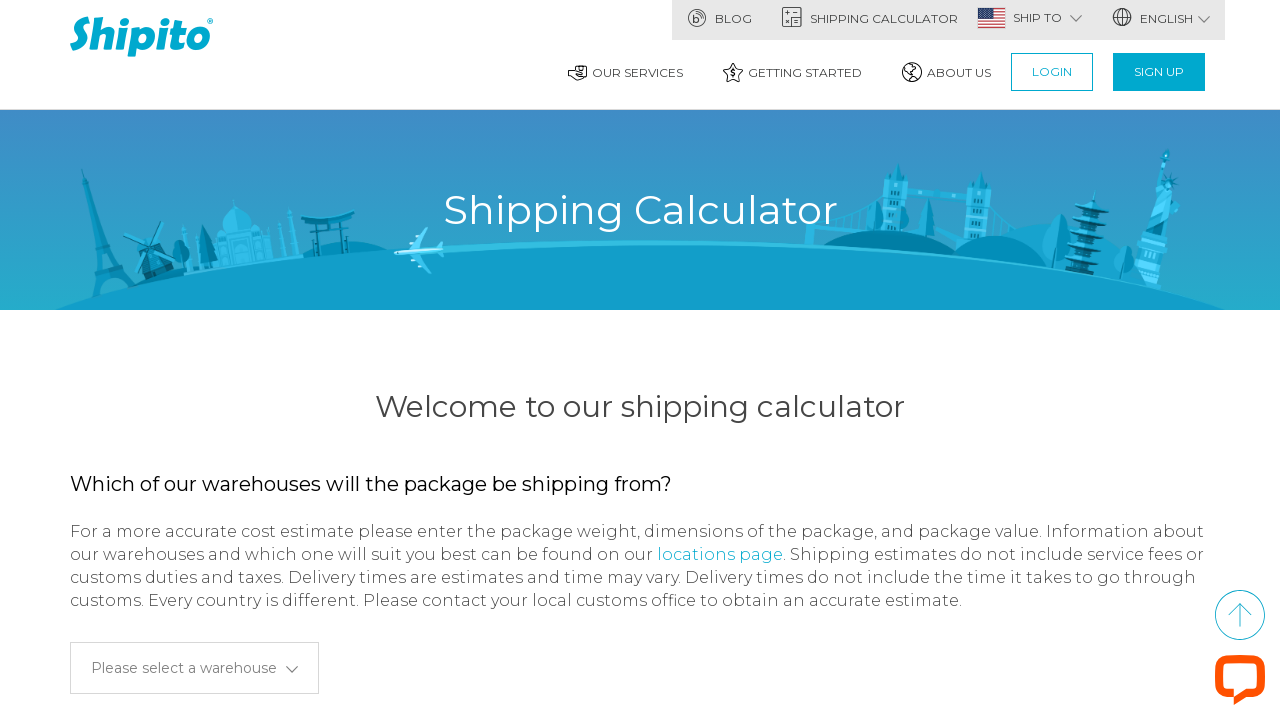

Clicked warehouse dropdown toggle button at (194, 668) on div.warehouse-list button.btn.dropdown-toggle
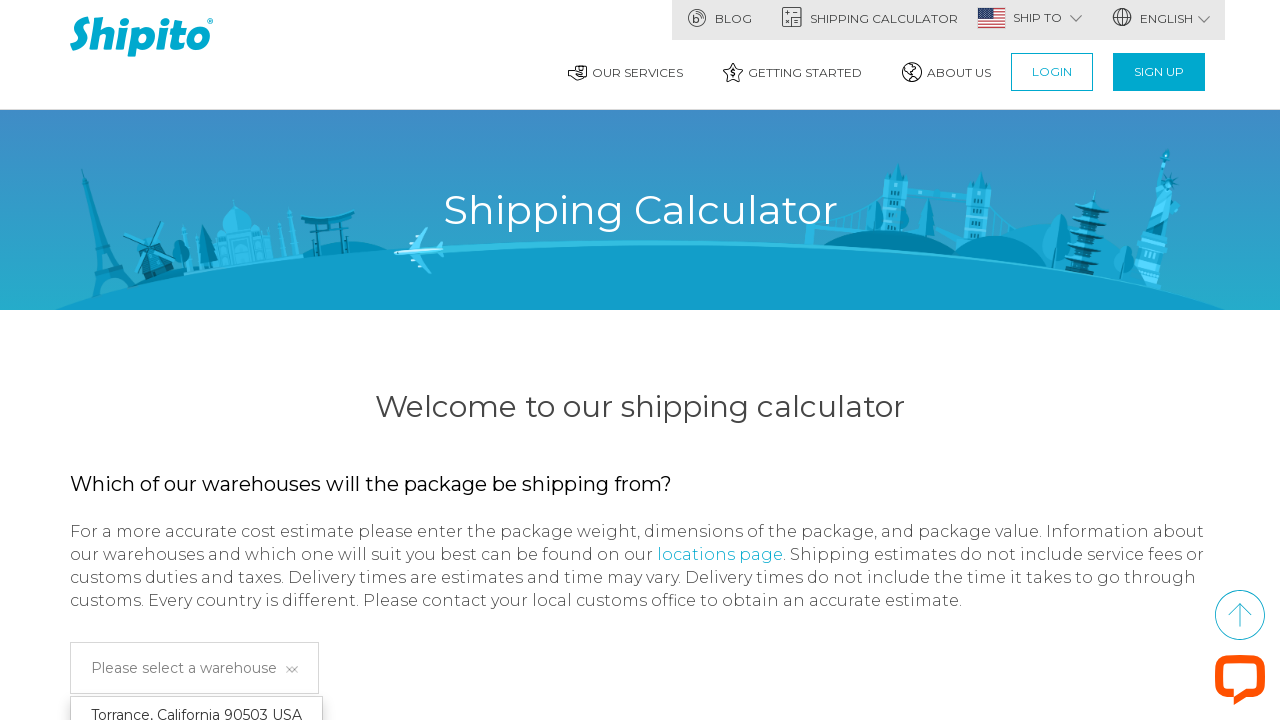

Warehouse dropdown menu appeared
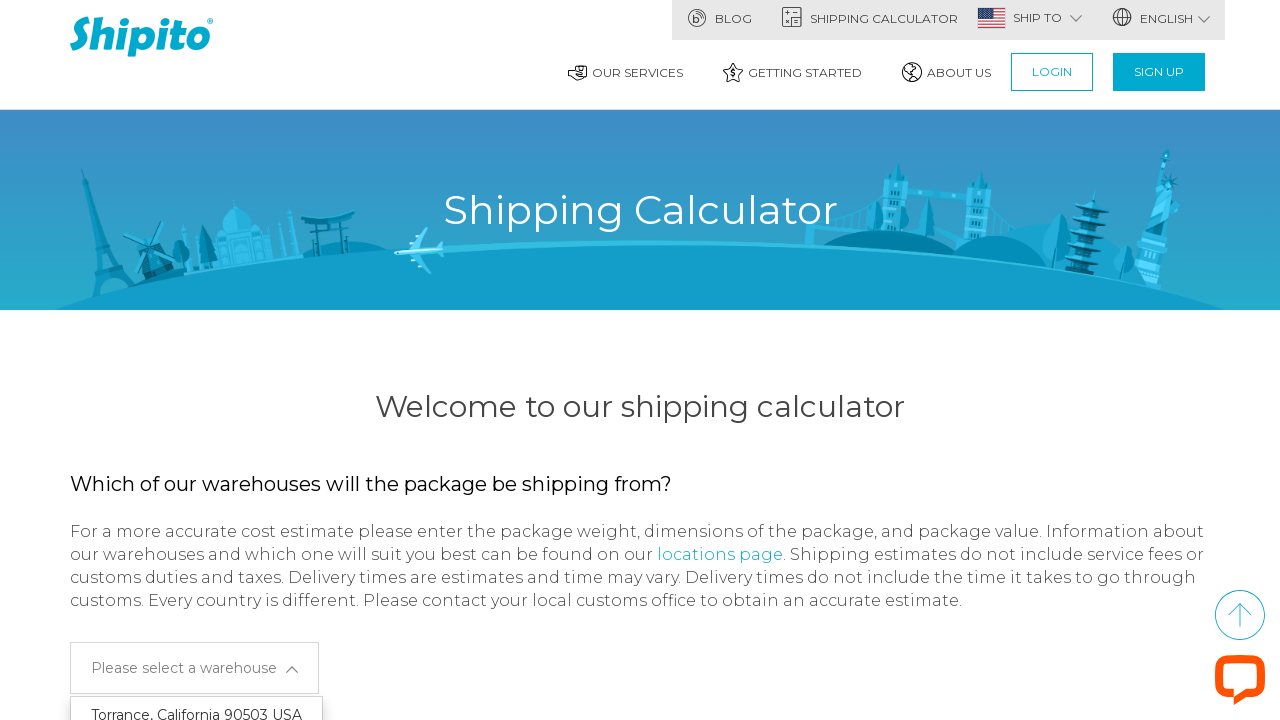

Found 4 warehouse options in dropdown
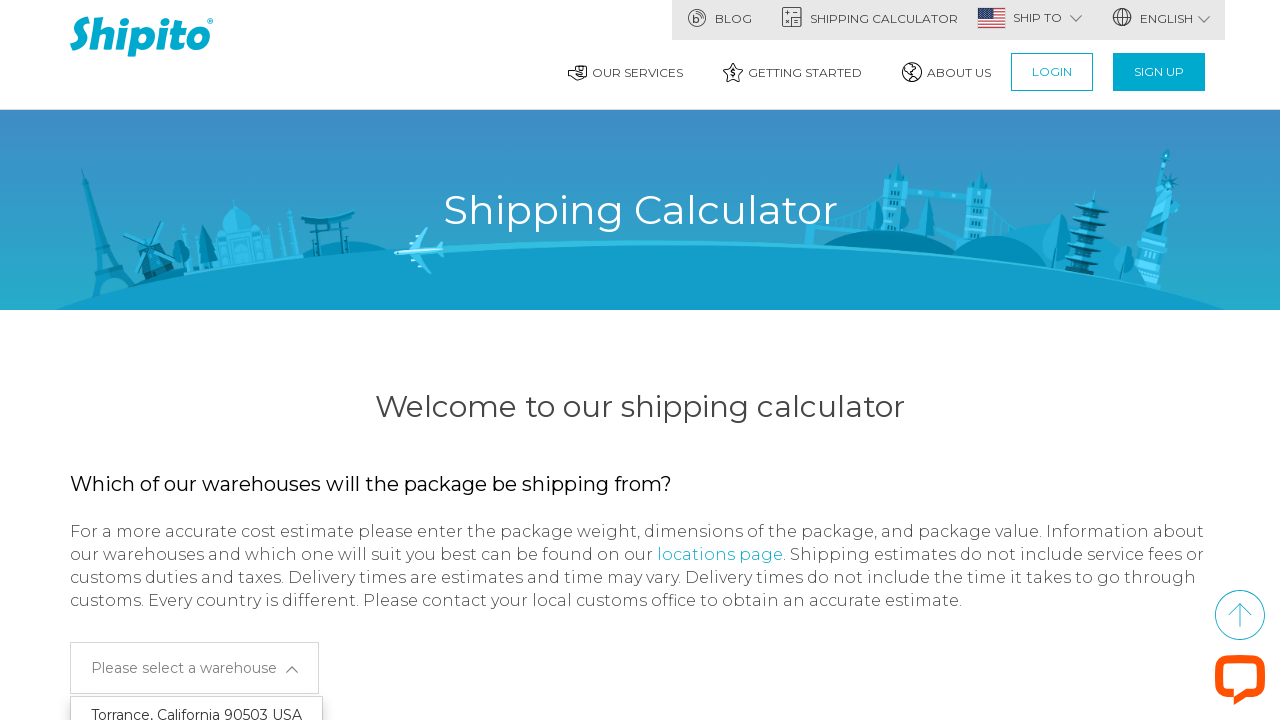

Clicked warehouse option 1 of 4 at (196, 707) on div.warehouse-list.open ul.dropdown-menu li > a.field-selector >> nth=0
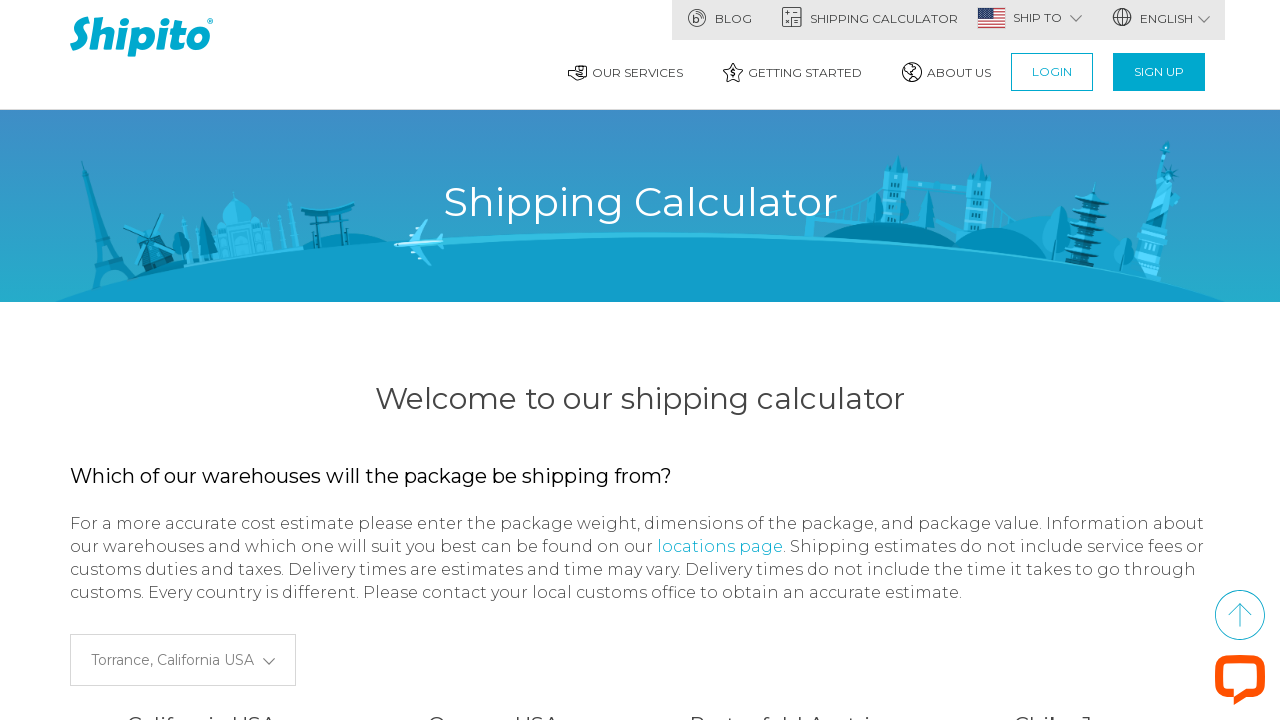

Waited for warehouse selection 1 to register
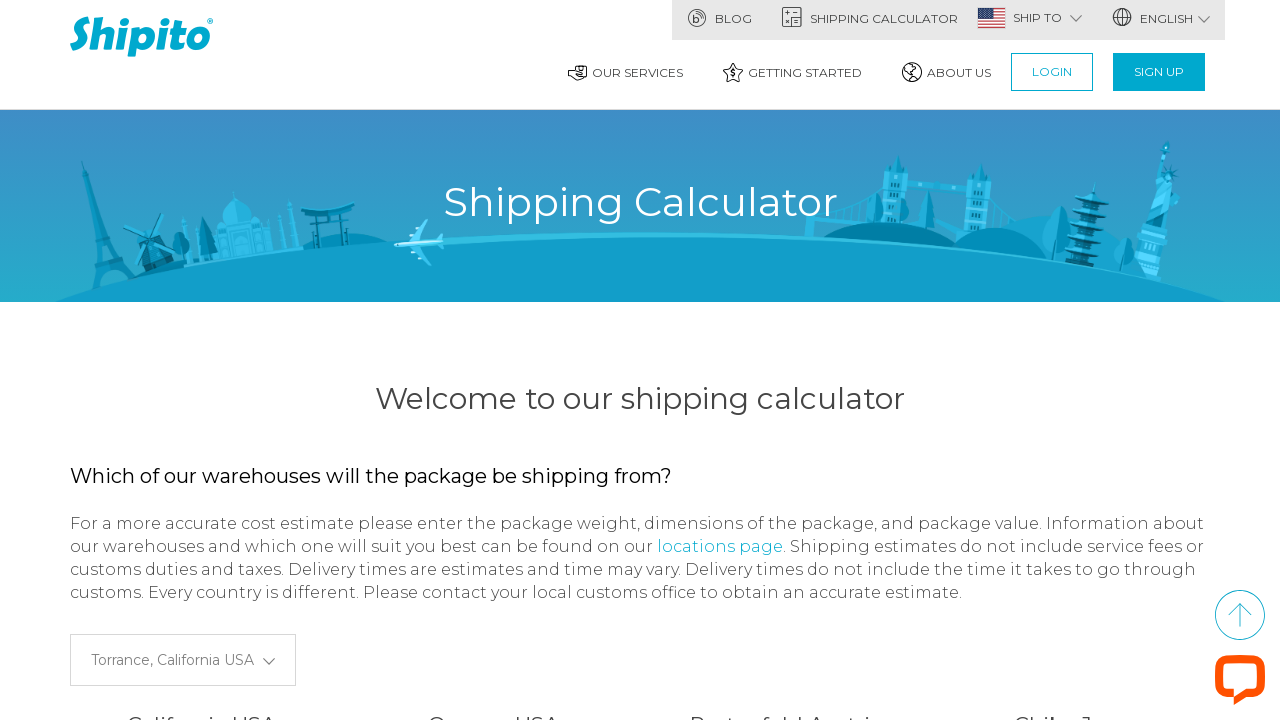

Reopened warehouse dropdown for next selection at (183, 660) on div.warehouse-list button.btn.dropdown-toggle
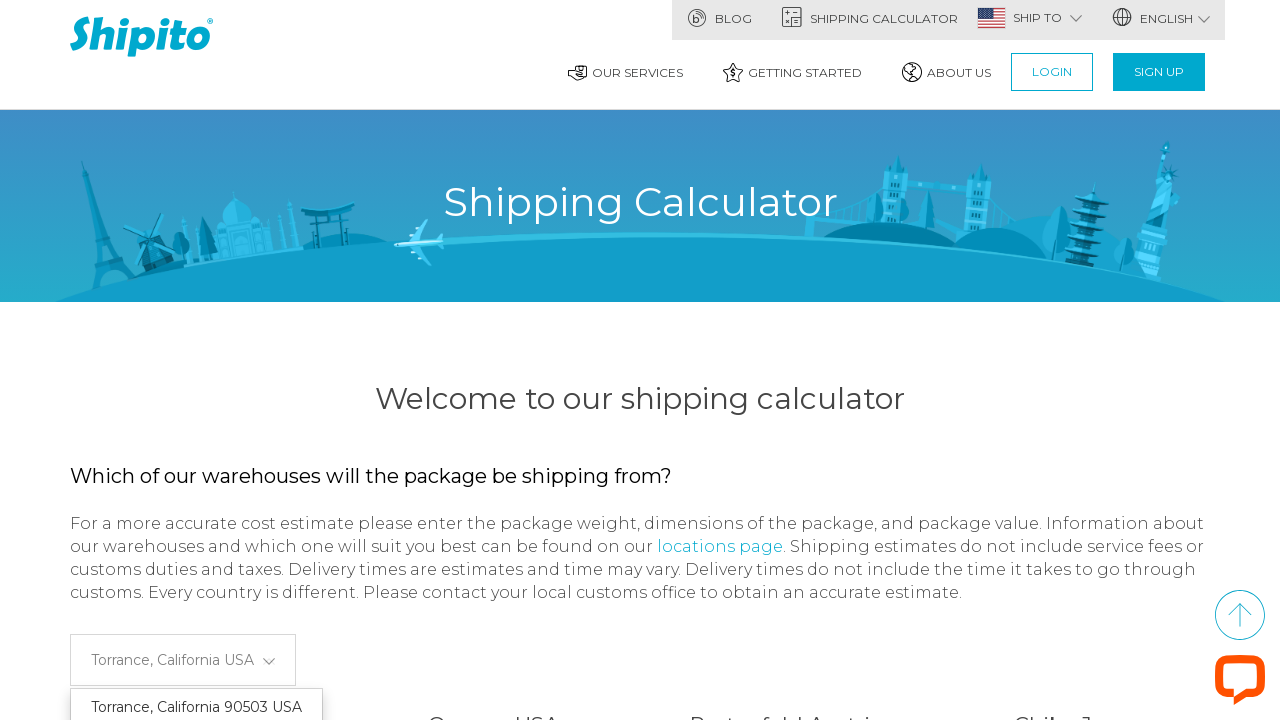

Warehouse dropdown menu appeared again
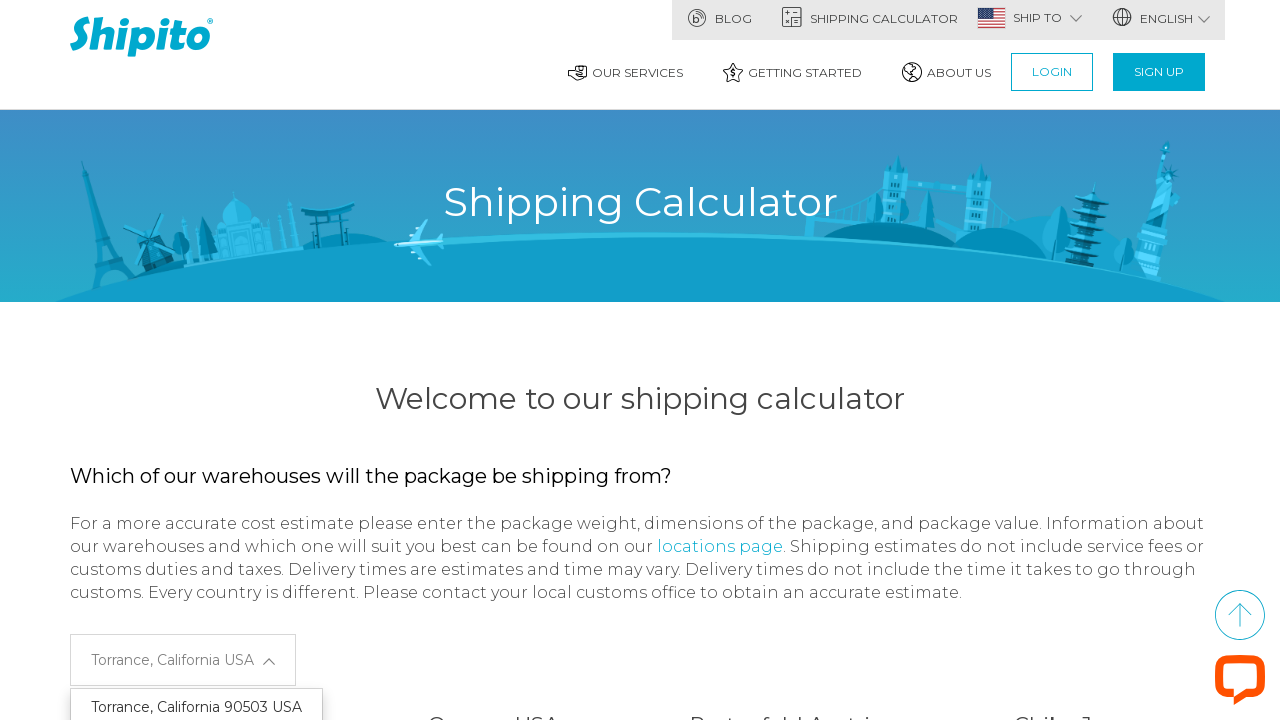

Re-fetched warehouse options from dropdown
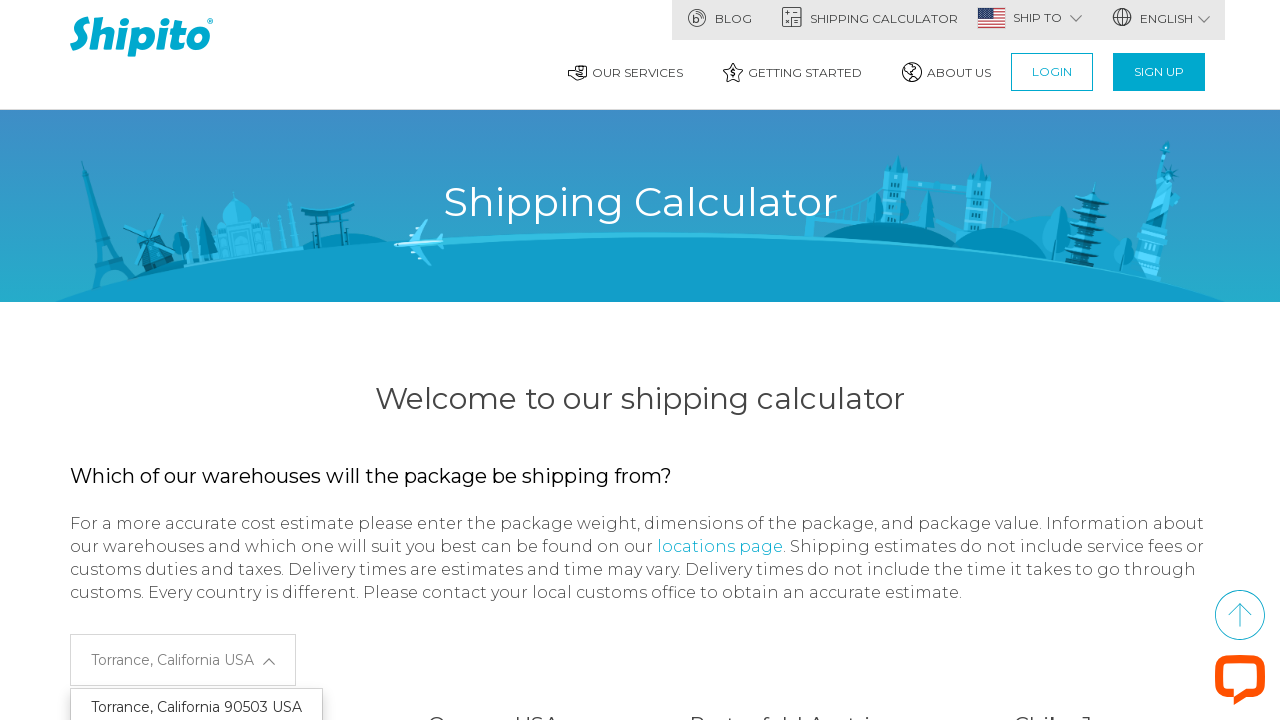

Clicked warehouse option 2 of 4 at (196, 360) on div.warehouse-list.open ul.dropdown-menu li > a.field-selector >> nth=1
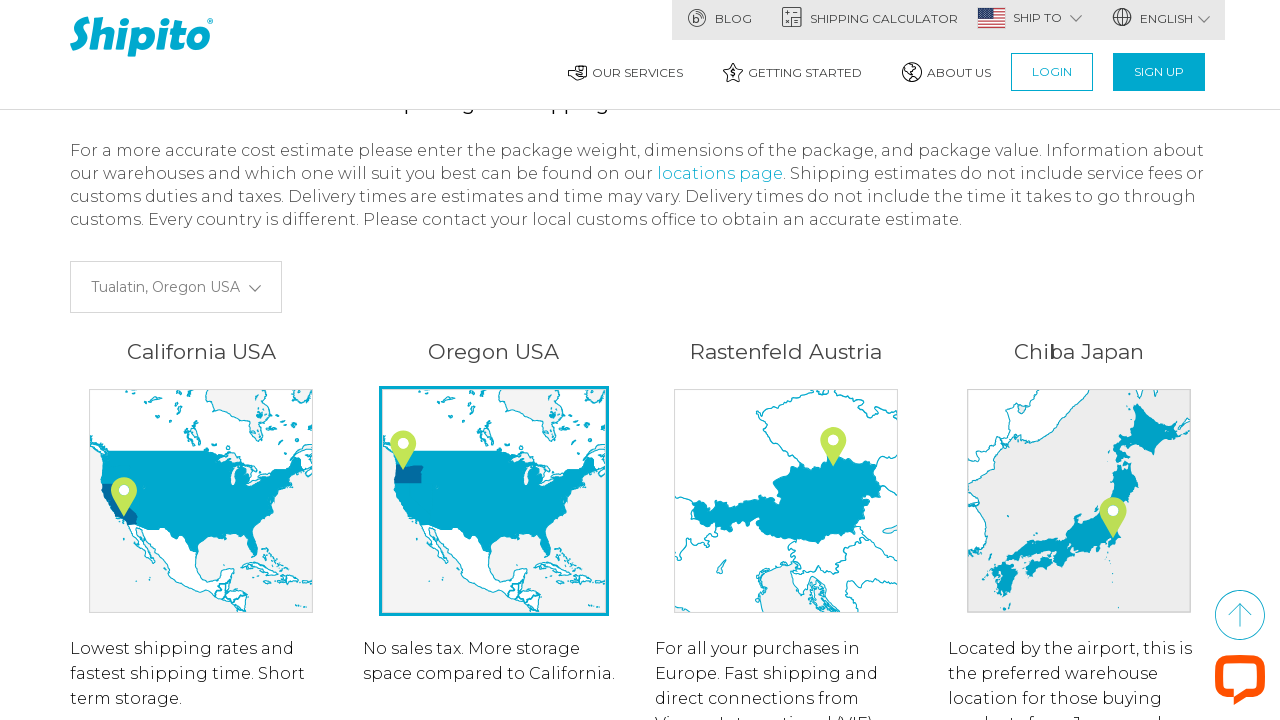

Waited for warehouse selection 2 to register
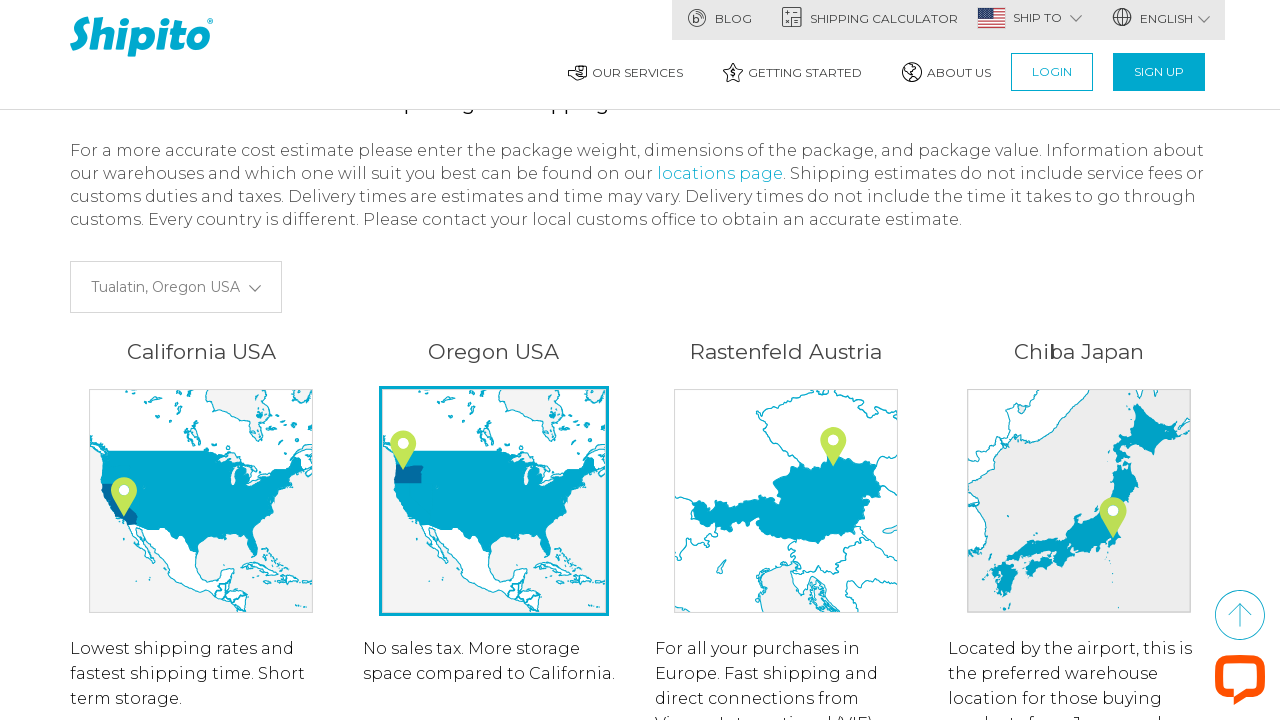

Reopened warehouse dropdown for next selection at (176, 287) on div.warehouse-list button.btn.dropdown-toggle
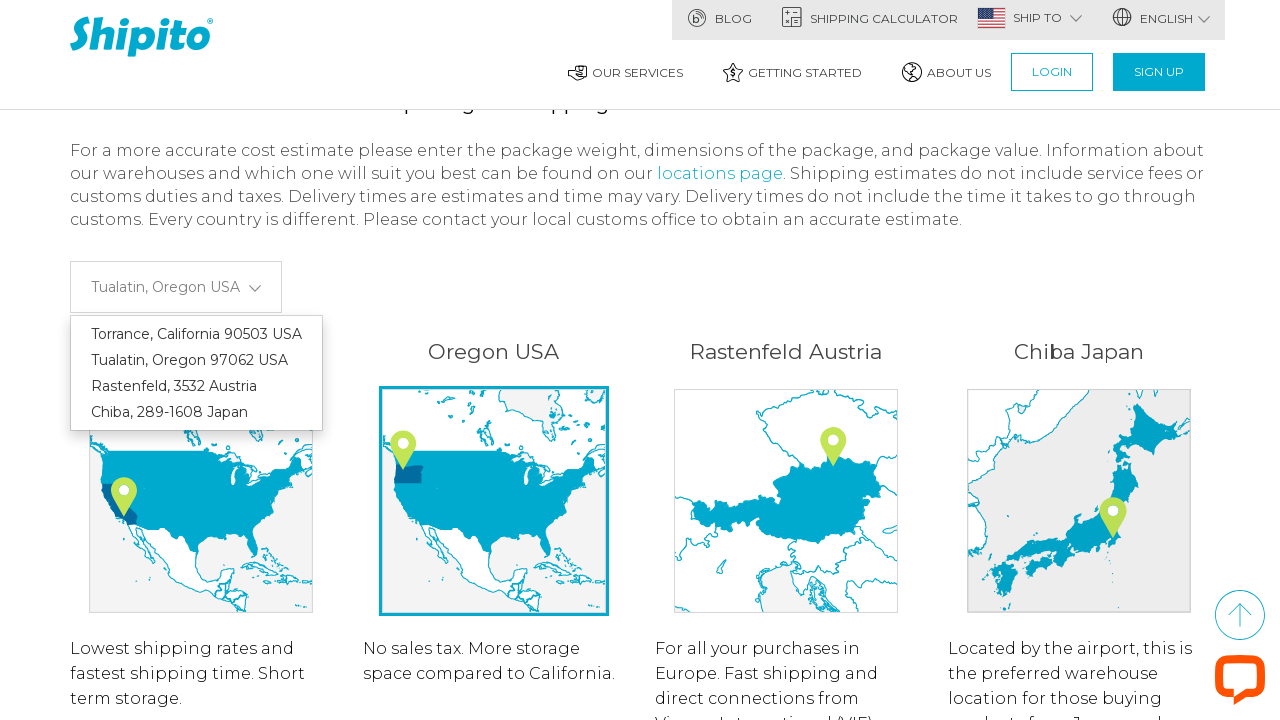

Warehouse dropdown menu appeared again
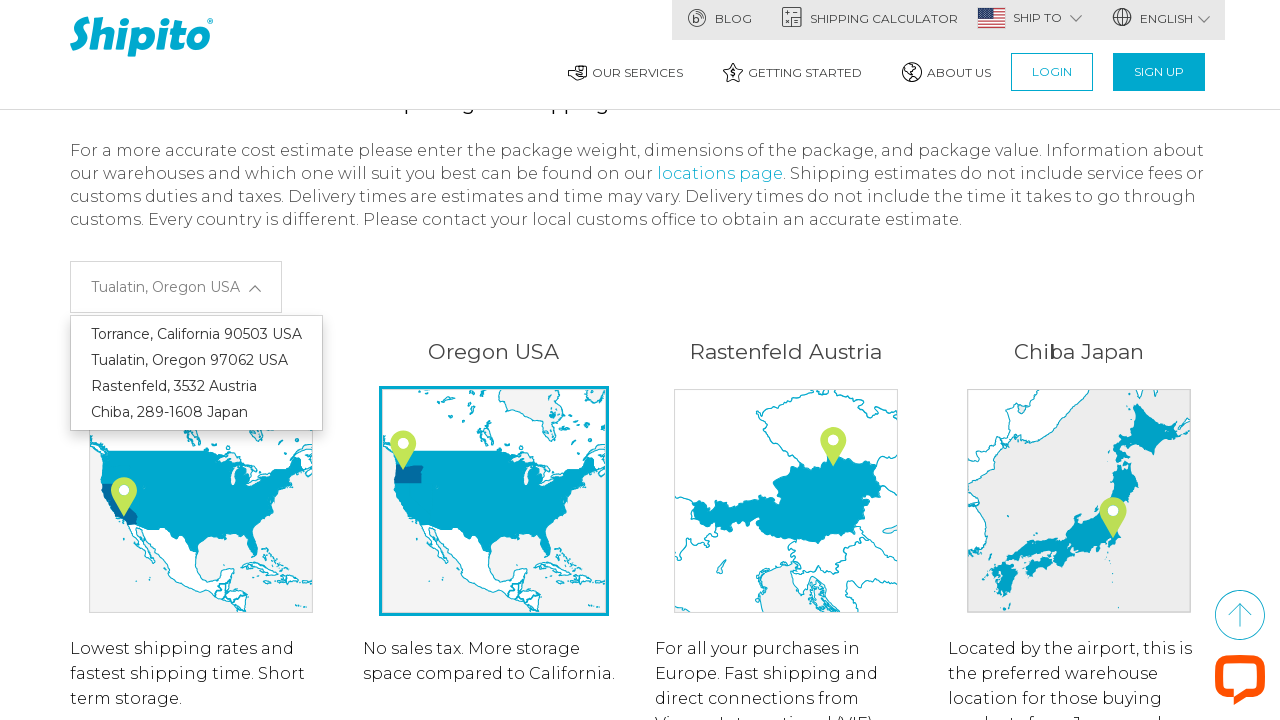

Re-fetched warehouse options from dropdown
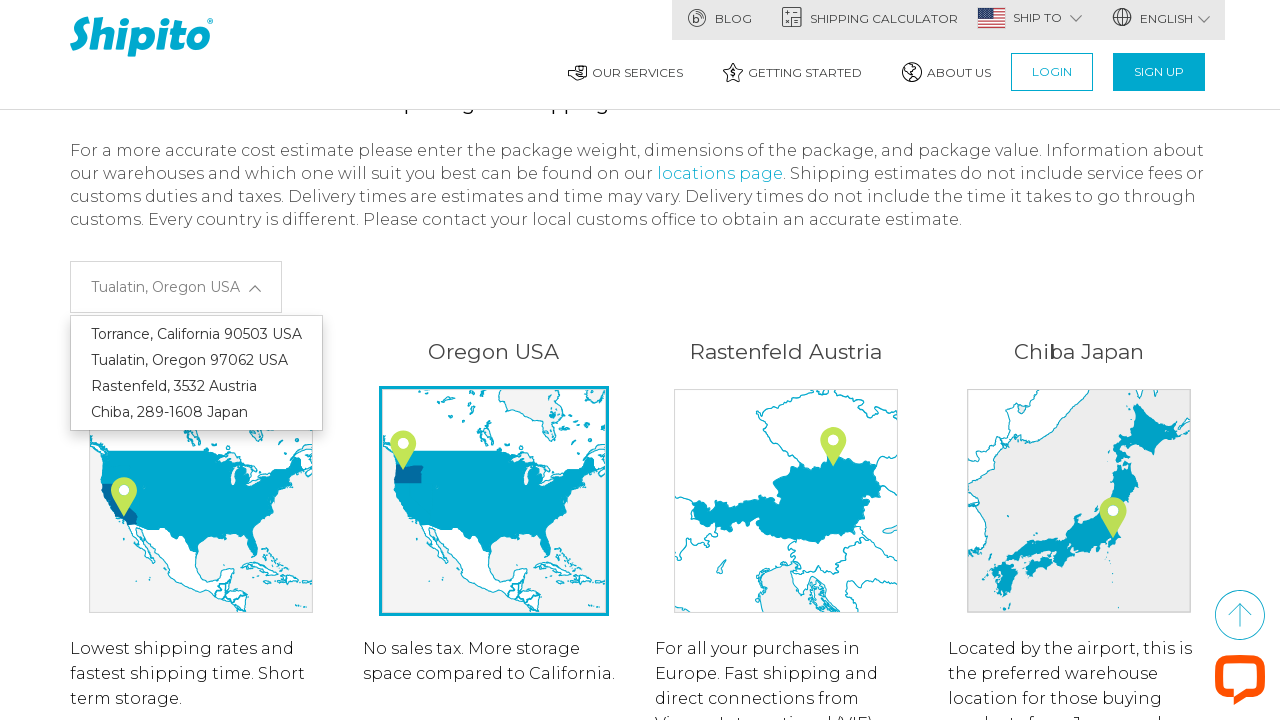

Clicked warehouse option 3 of 4 at (196, 386) on div.warehouse-list.open ul.dropdown-menu li > a.field-selector >> nth=2
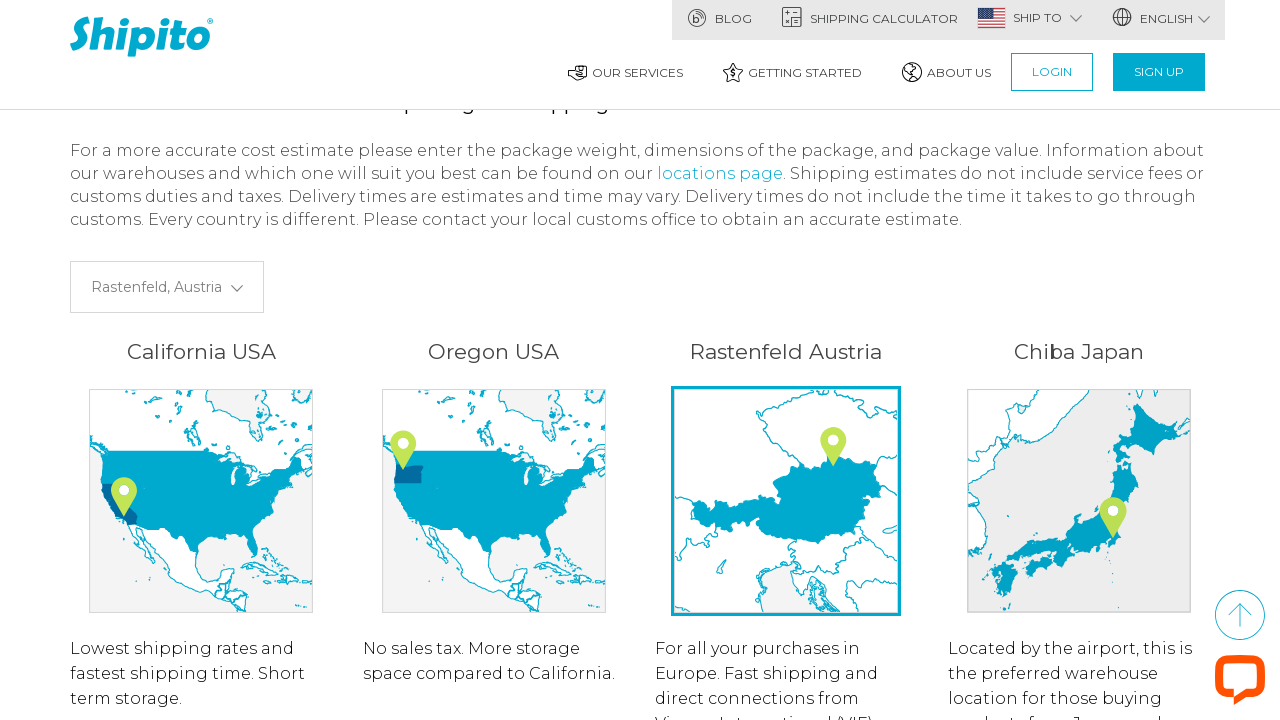

Waited for warehouse selection 3 to register
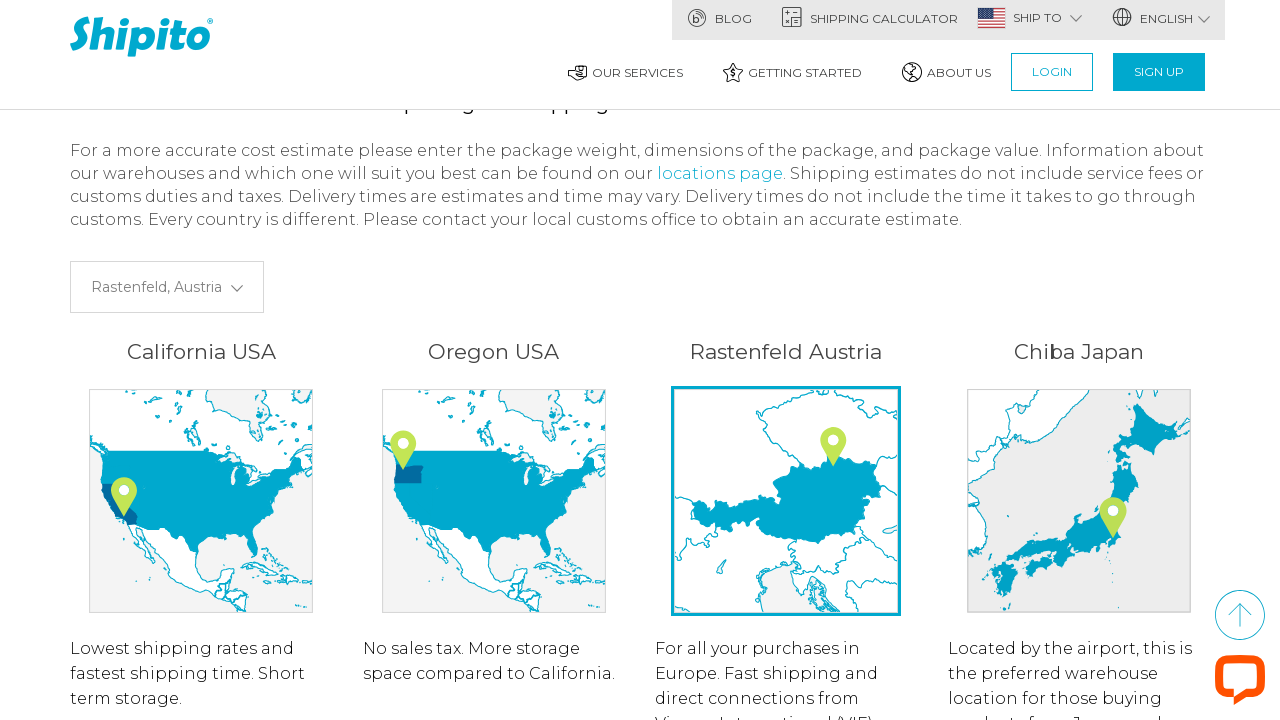

Reopened warehouse dropdown for next selection at (167, 287) on div.warehouse-list button.btn.dropdown-toggle
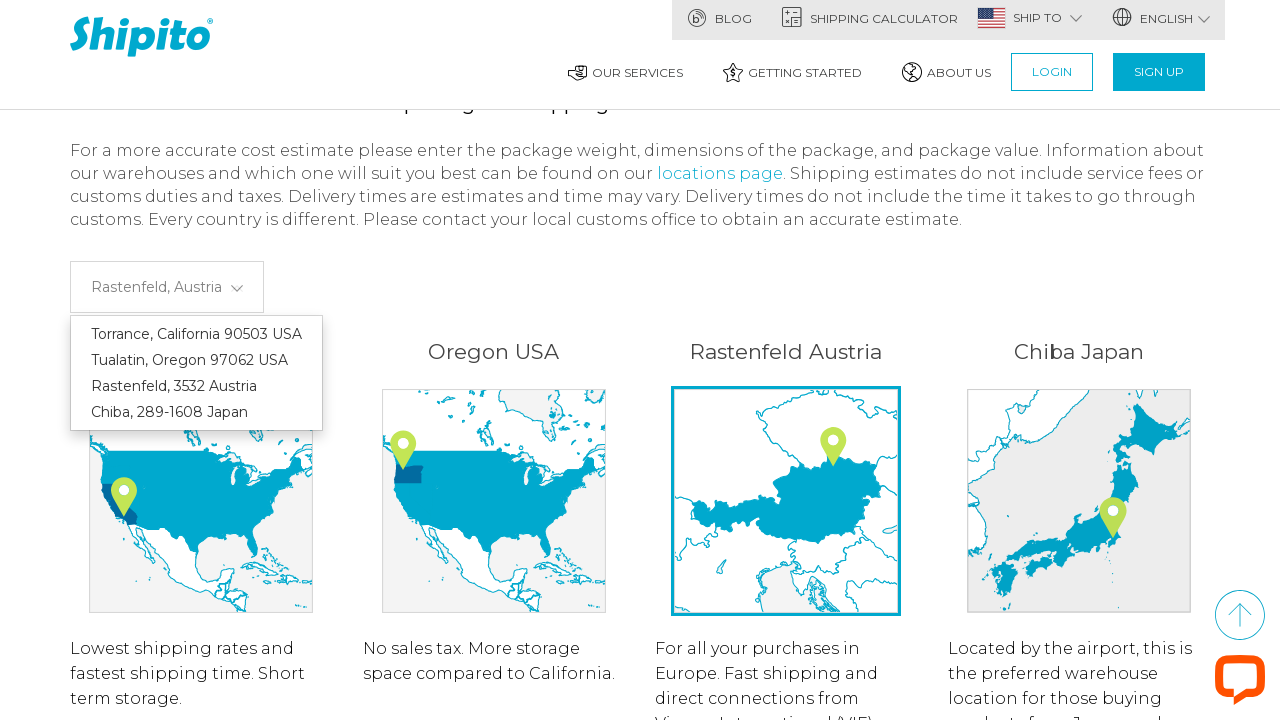

Warehouse dropdown menu appeared again
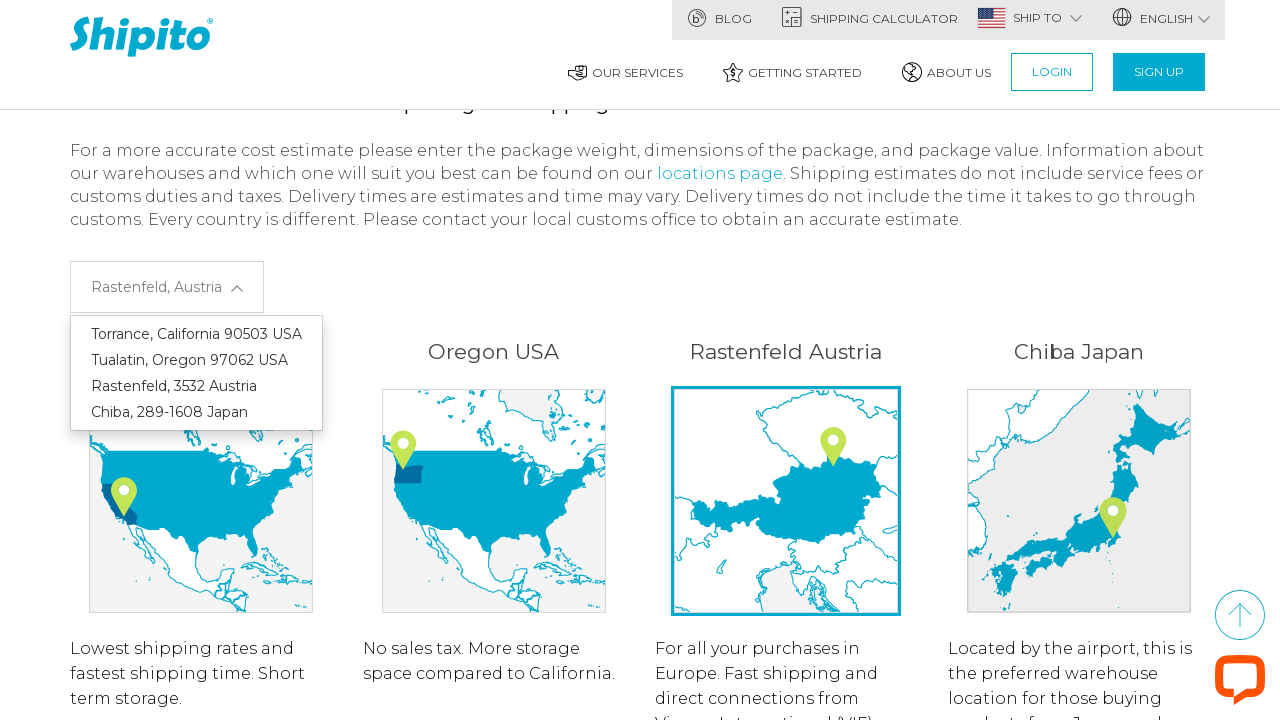

Re-fetched warehouse options from dropdown
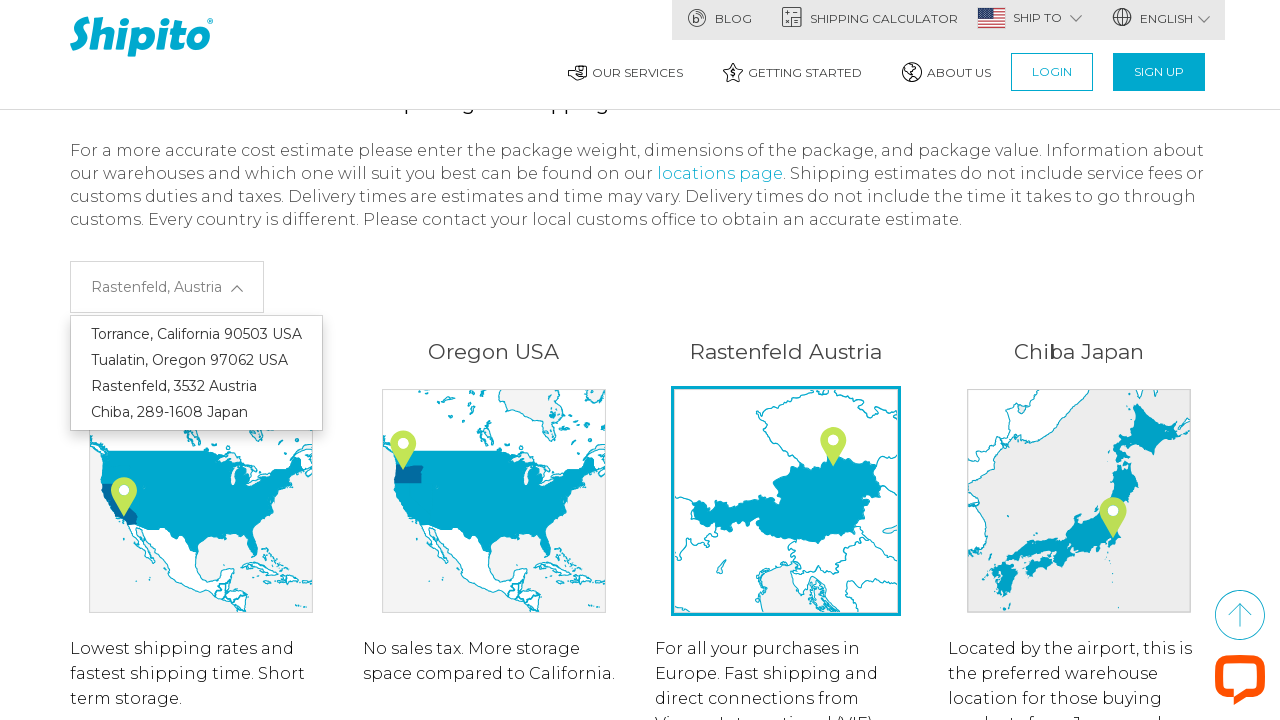

Clicked warehouse option 4 of 4 at (196, 412) on div.warehouse-list.open ul.dropdown-menu li > a.field-selector >> nth=3
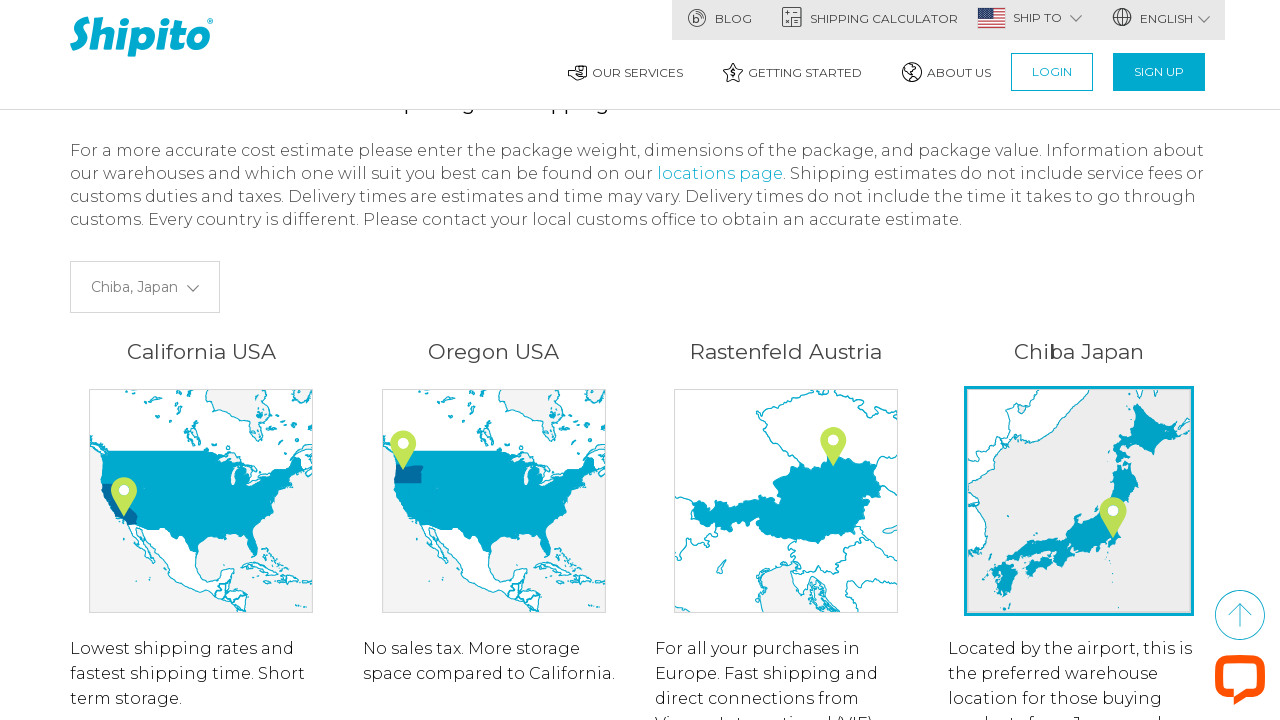

Waited for warehouse selection 4 to register
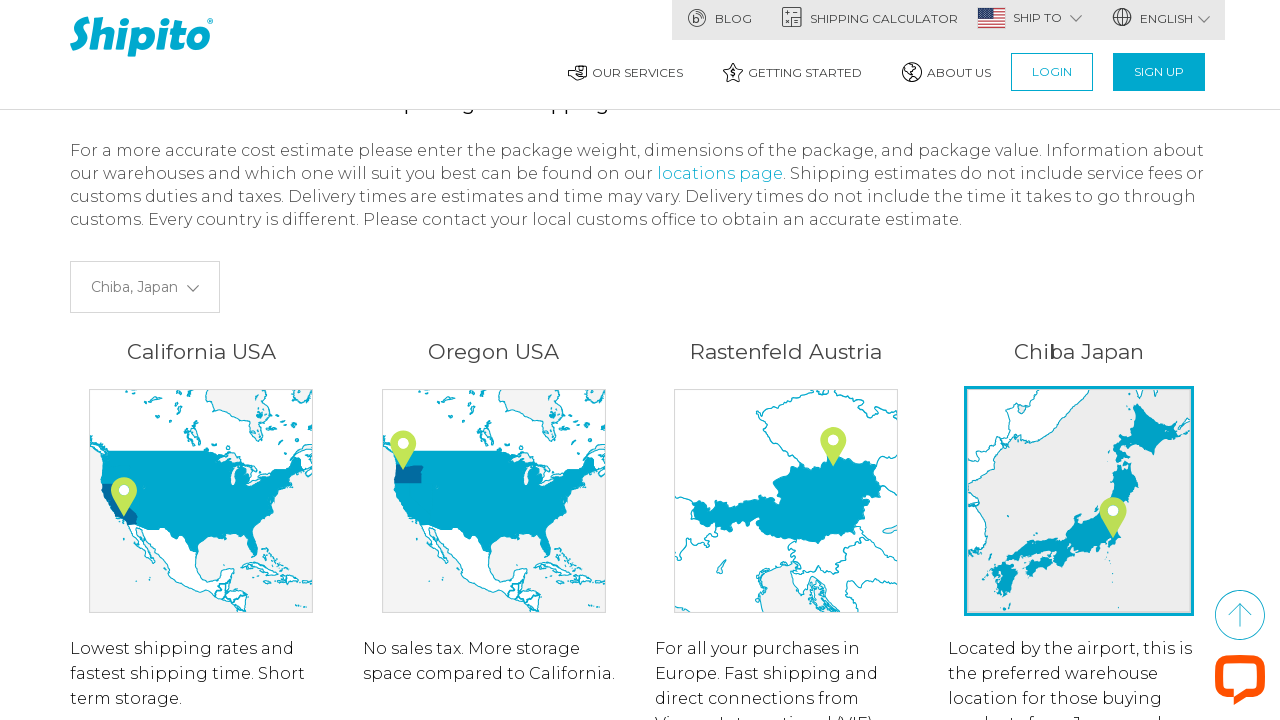

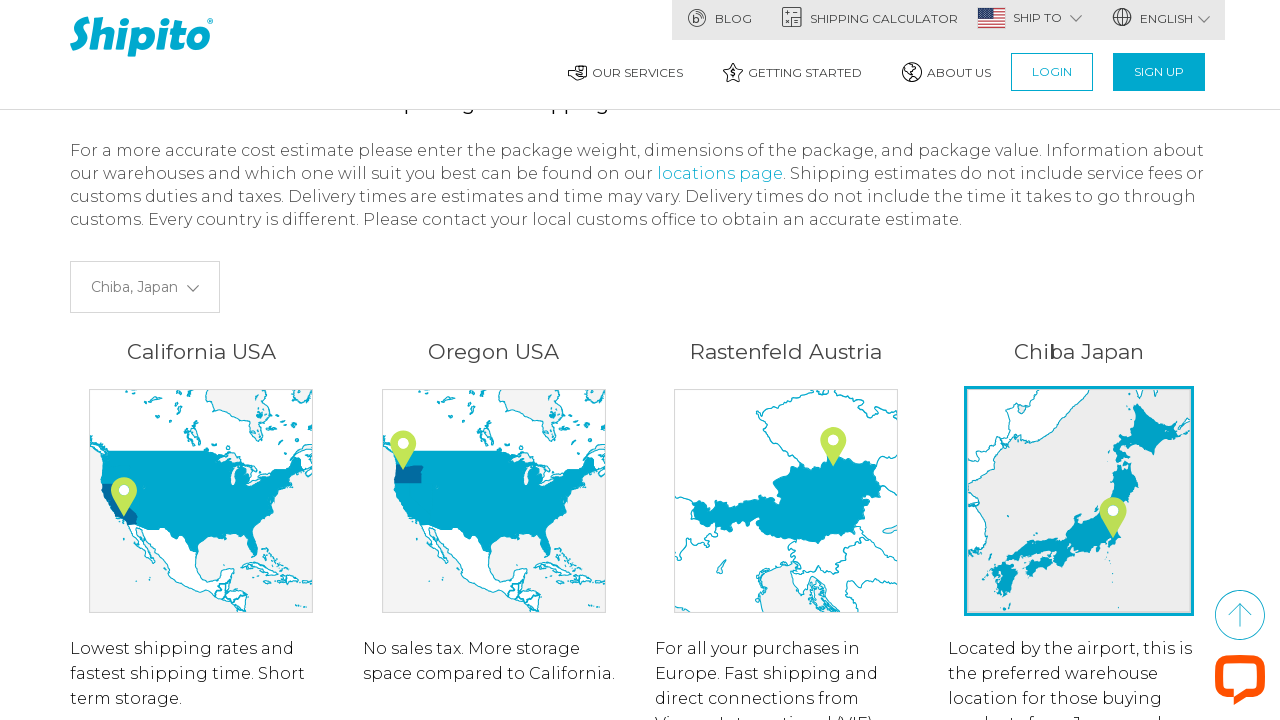